Tests JavaScript alert handling on a demo site by clicking a button that triggers an alert and then accepting it

Starting URL: https://demoqa.com/alerts

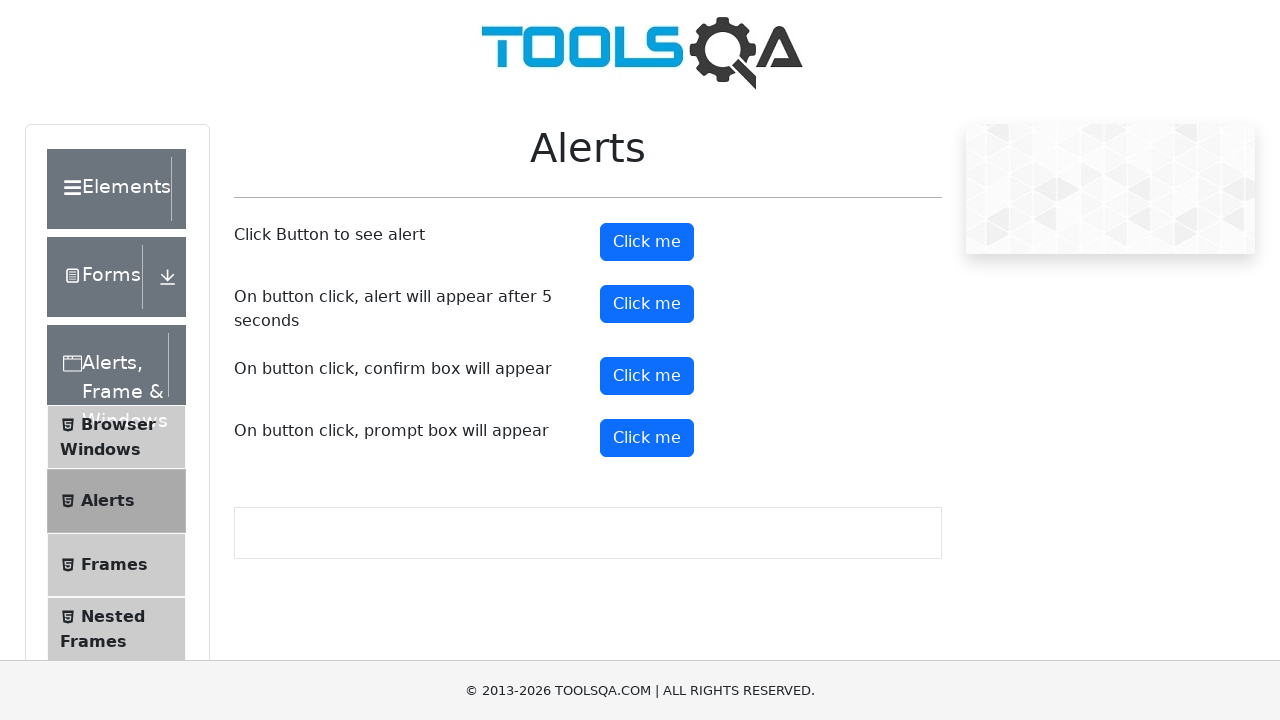

Clicked button that triggers the first JavaScript alert at (647, 242) on xpath=//div[@id='javascriptAlertsWrapper']/div[1]/div[2]/button
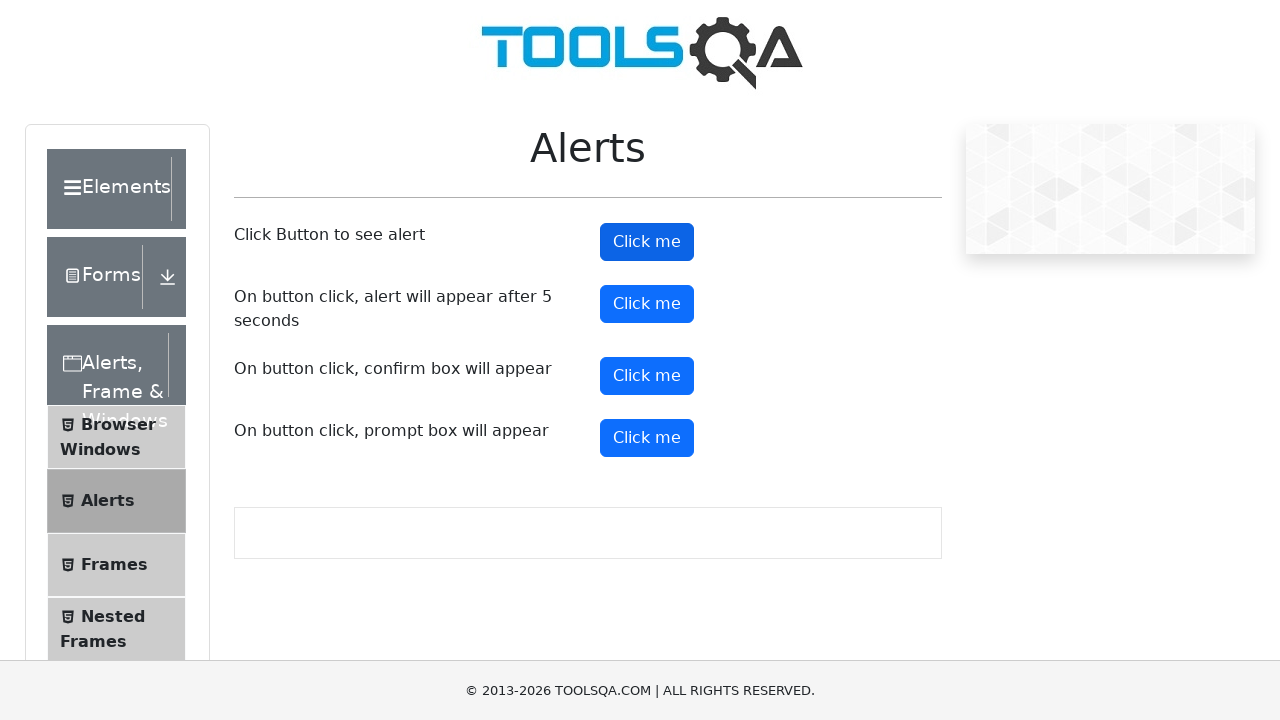

Set up dialog handler to accept JavaScript alerts
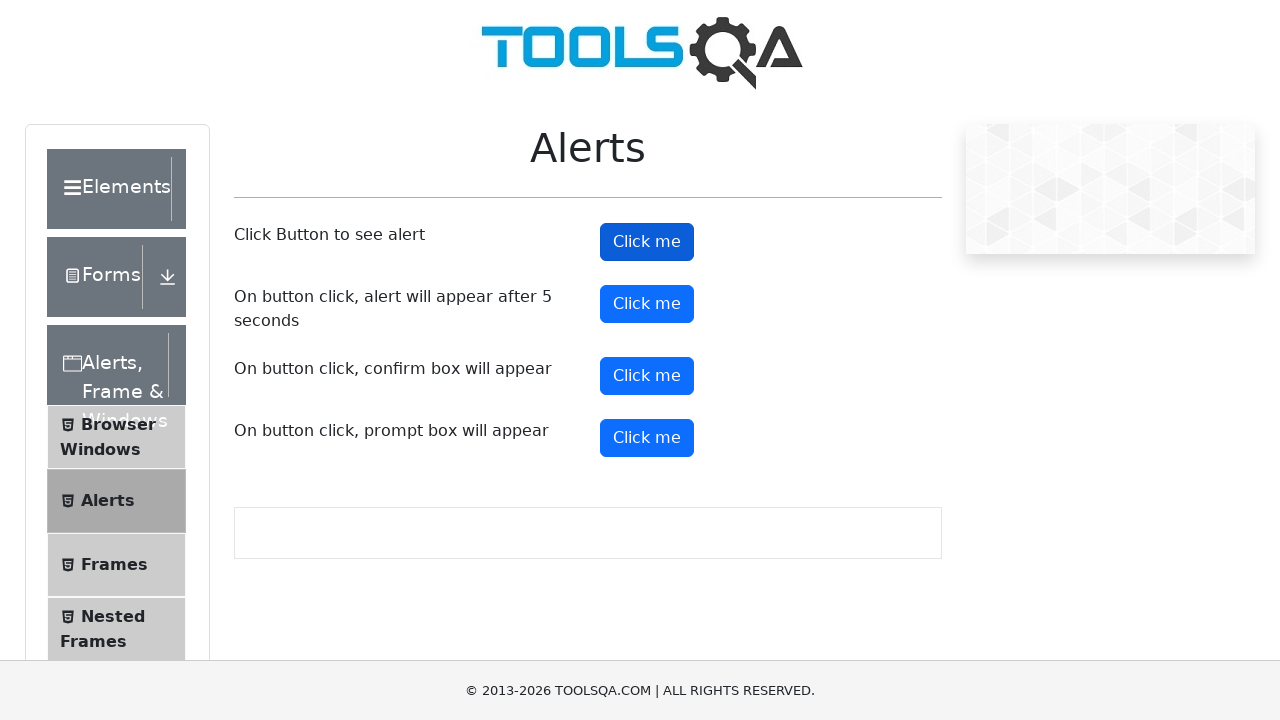

Clicked alert button to trigger JavaScript alert at (647, 242) on #alertButton
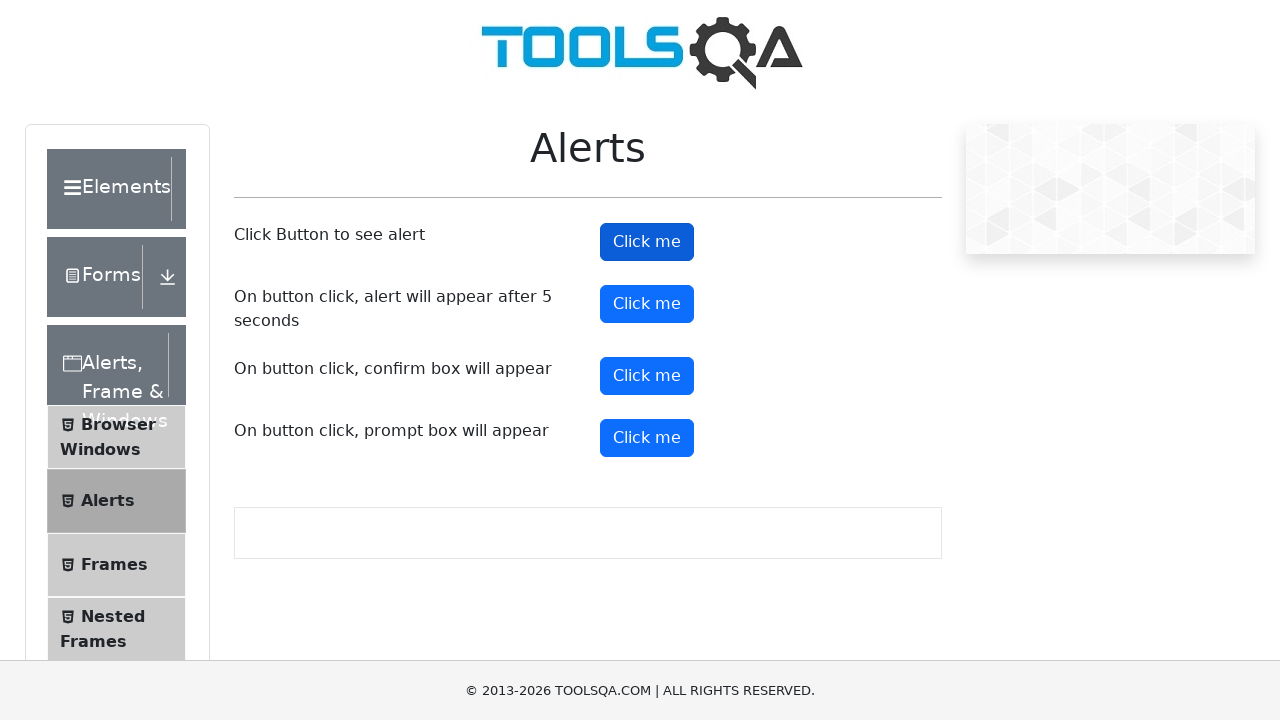

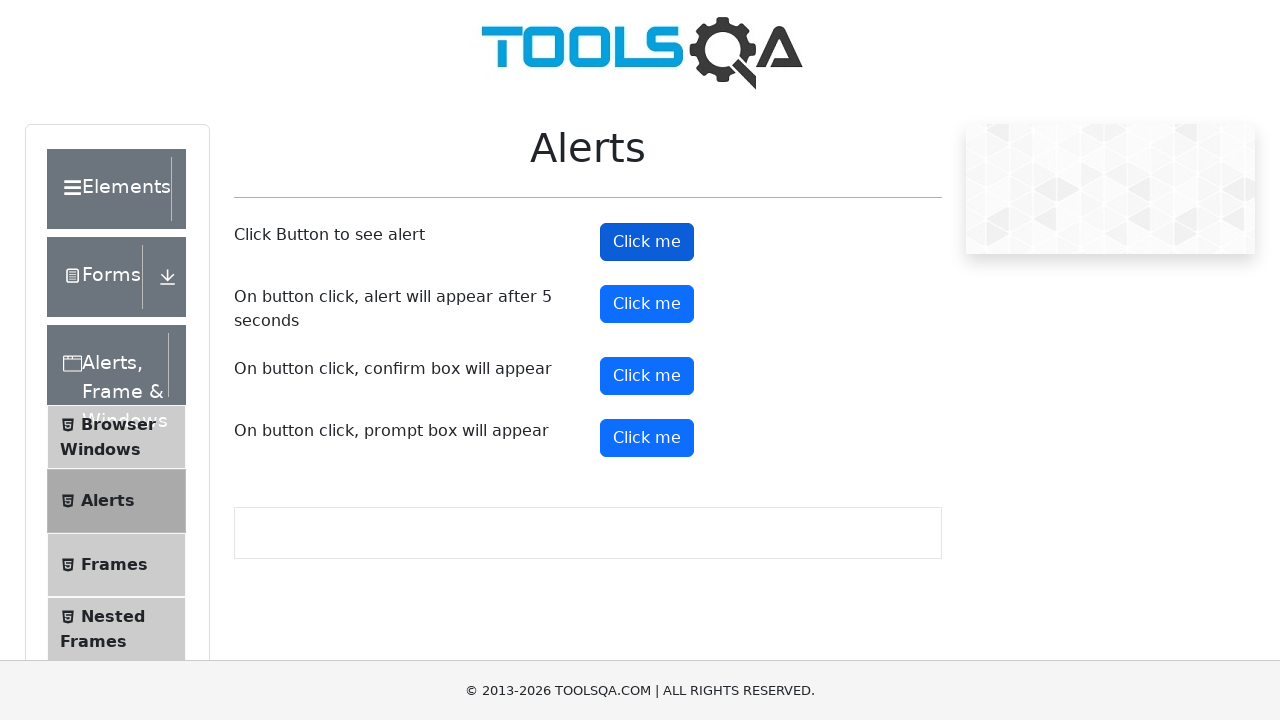